Tests AJAX functionality by clicking a button and waiting for dynamic content to load with a success message

Starting URL: http://uitestingplayground.com/ajax

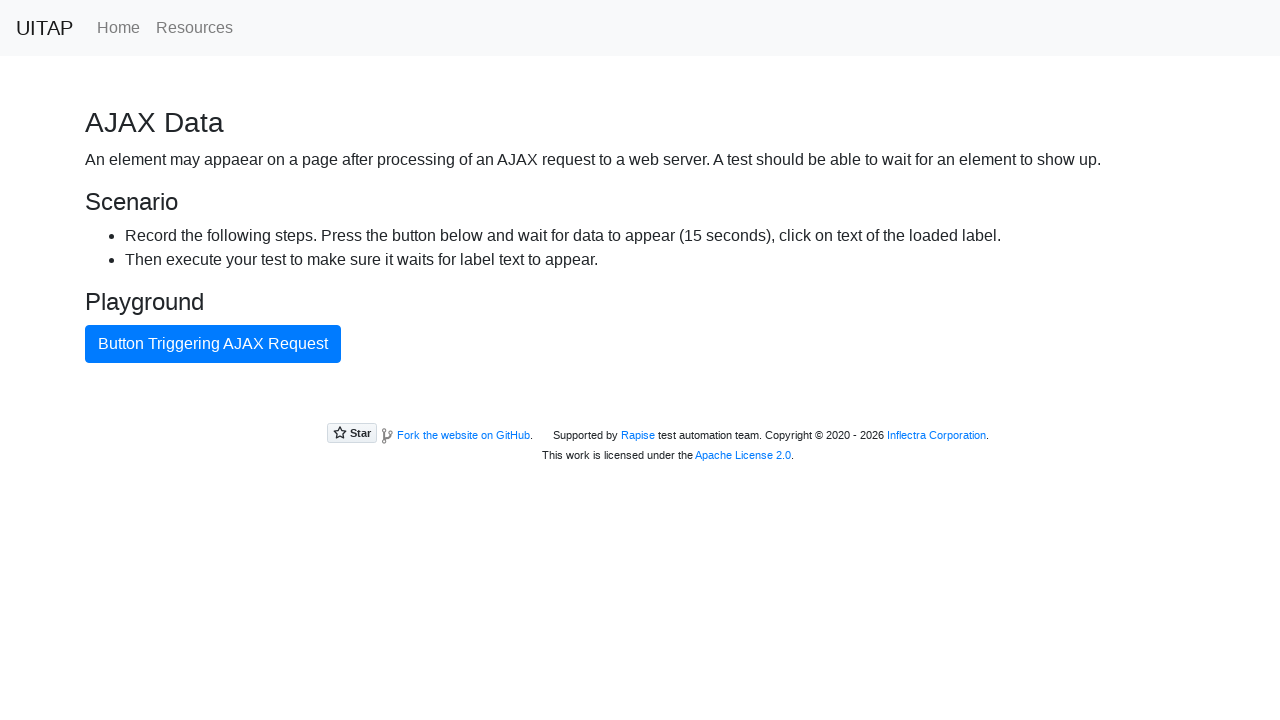

Clicked AJAX button to trigger dynamic content loading at (213, 344) on #ajaxButton
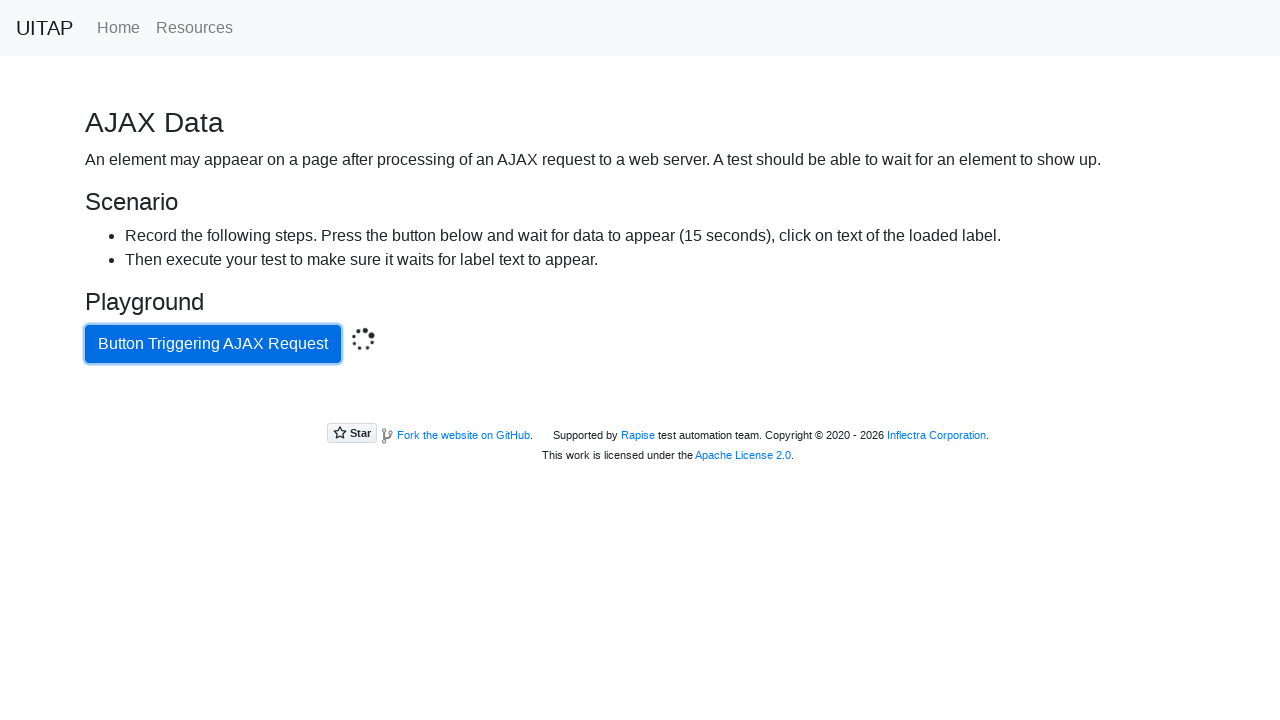

Success message appeared after AJAX request completed
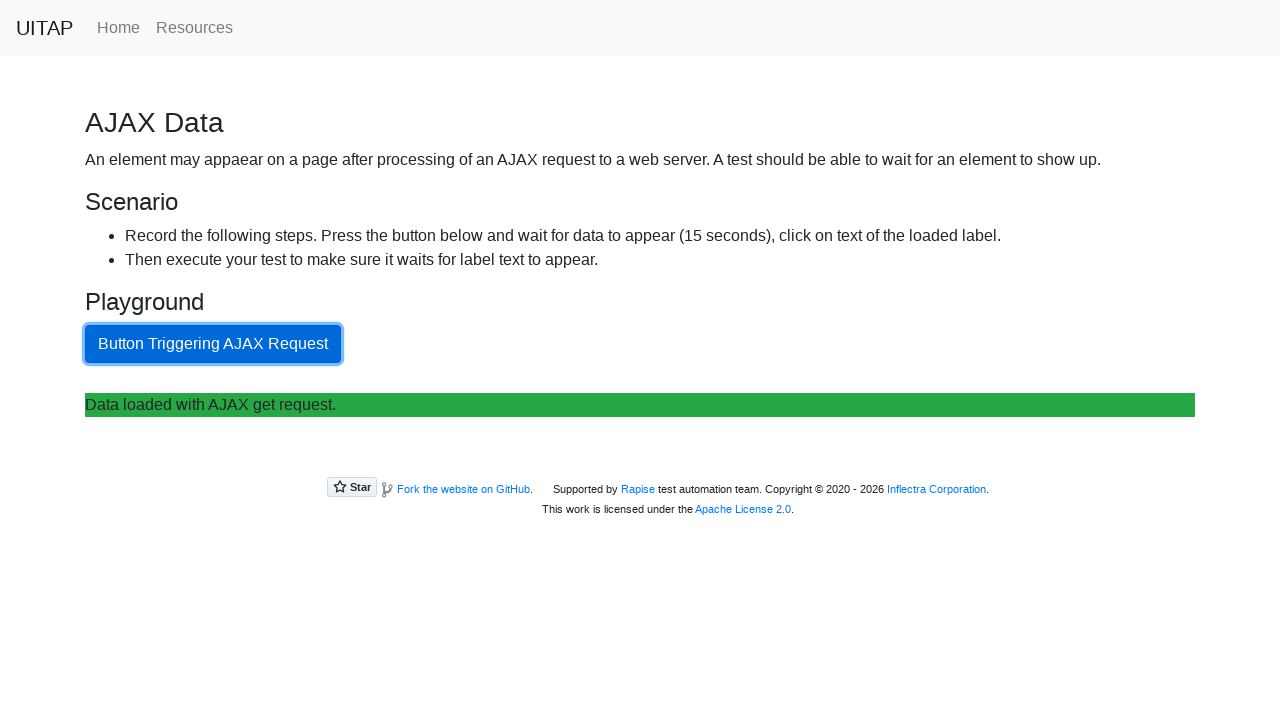

Retrieved success message text: Data loaded with AJAX get request.
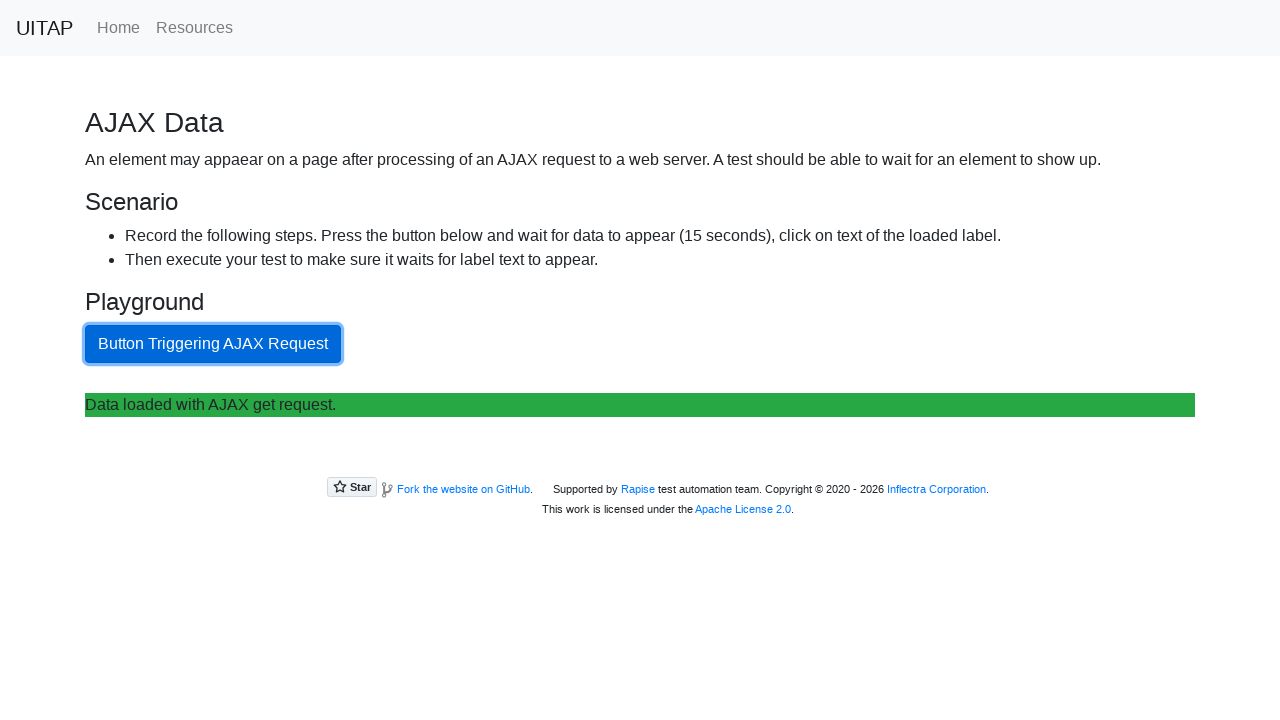

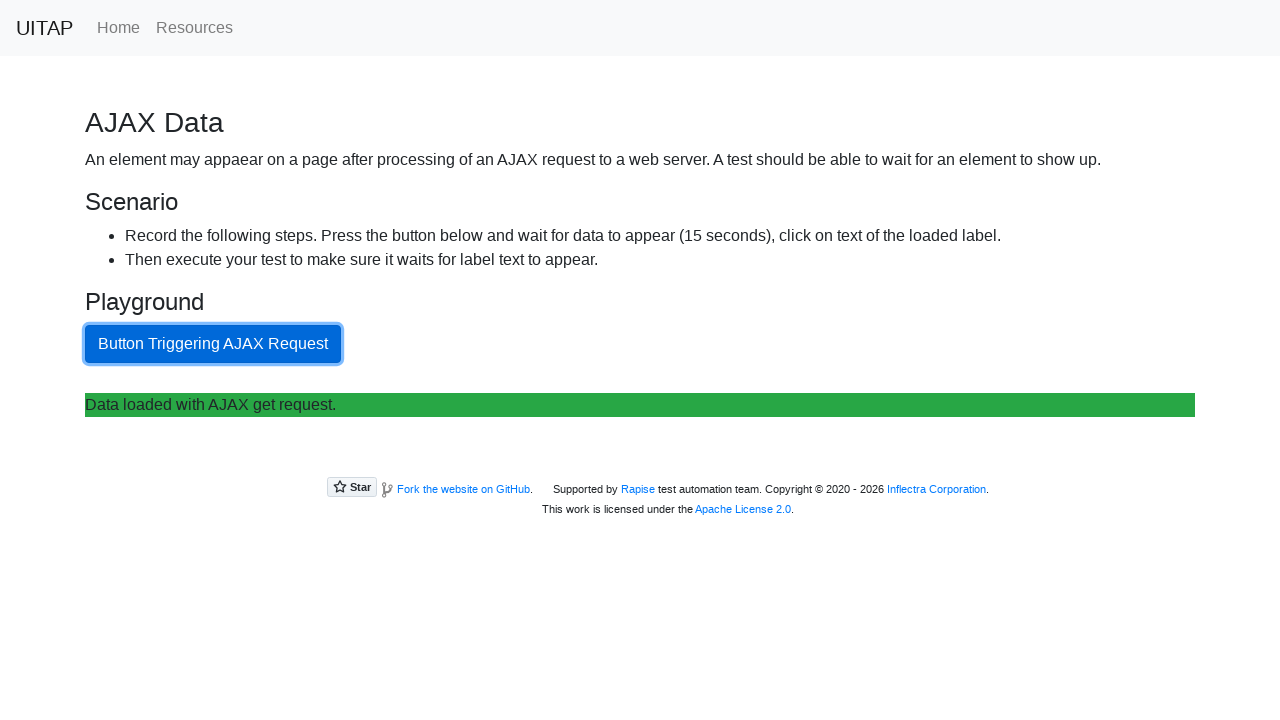